Tests the SpiceJet homepage by locating the "Welcome aboard" text element, refreshing the page, and verifying the element is still accessible after refresh.

Starting URL: https://www.spicejet.com/

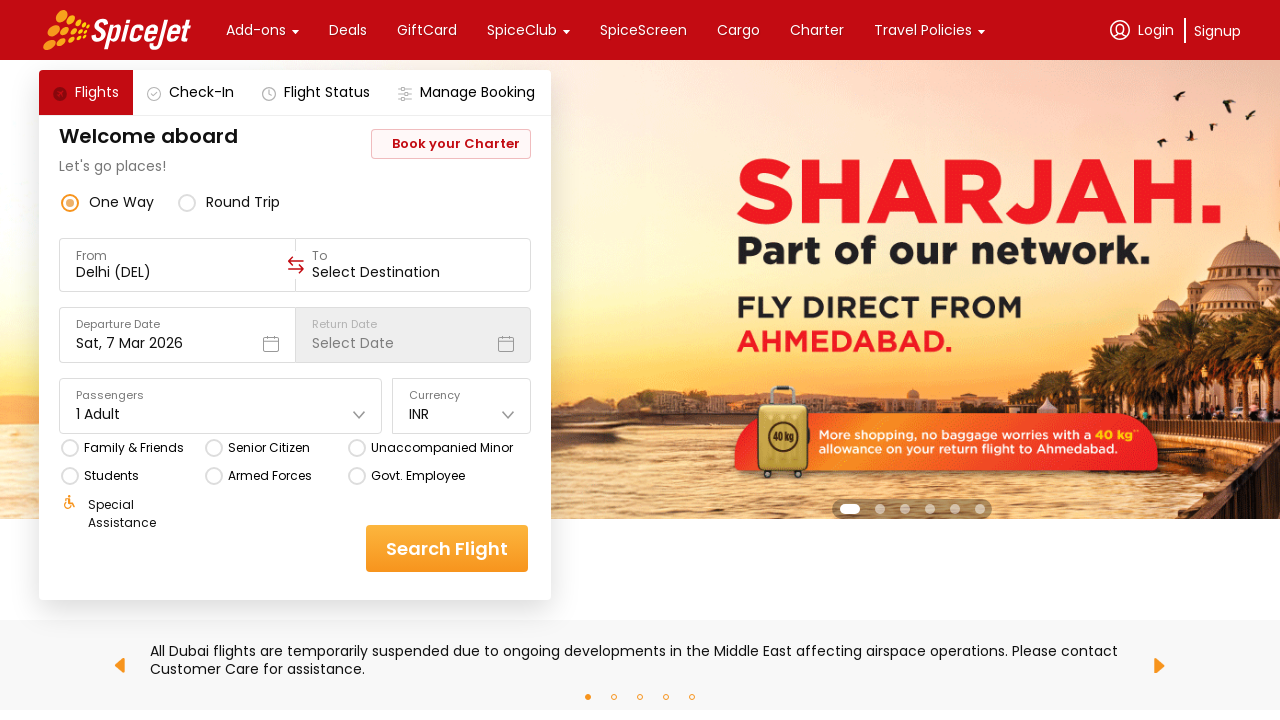

Welcome aboard element became visible
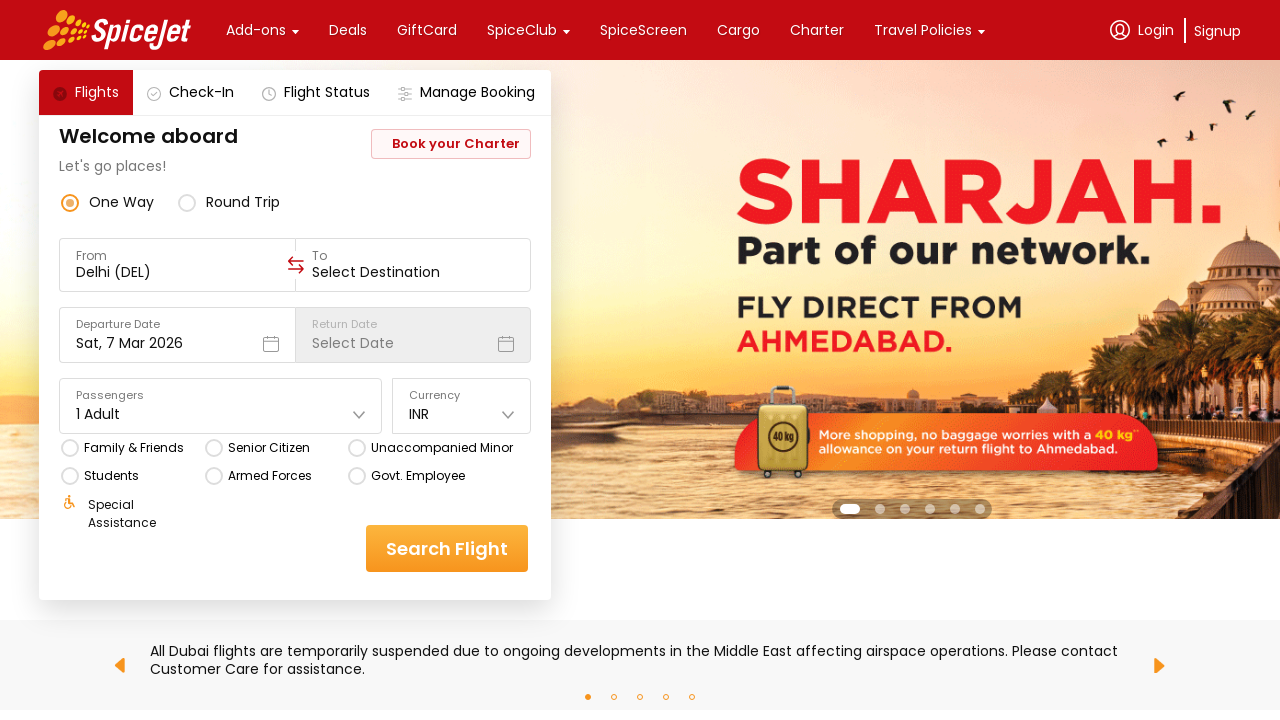

Retrieved welcome text: 'Welcome aboard'
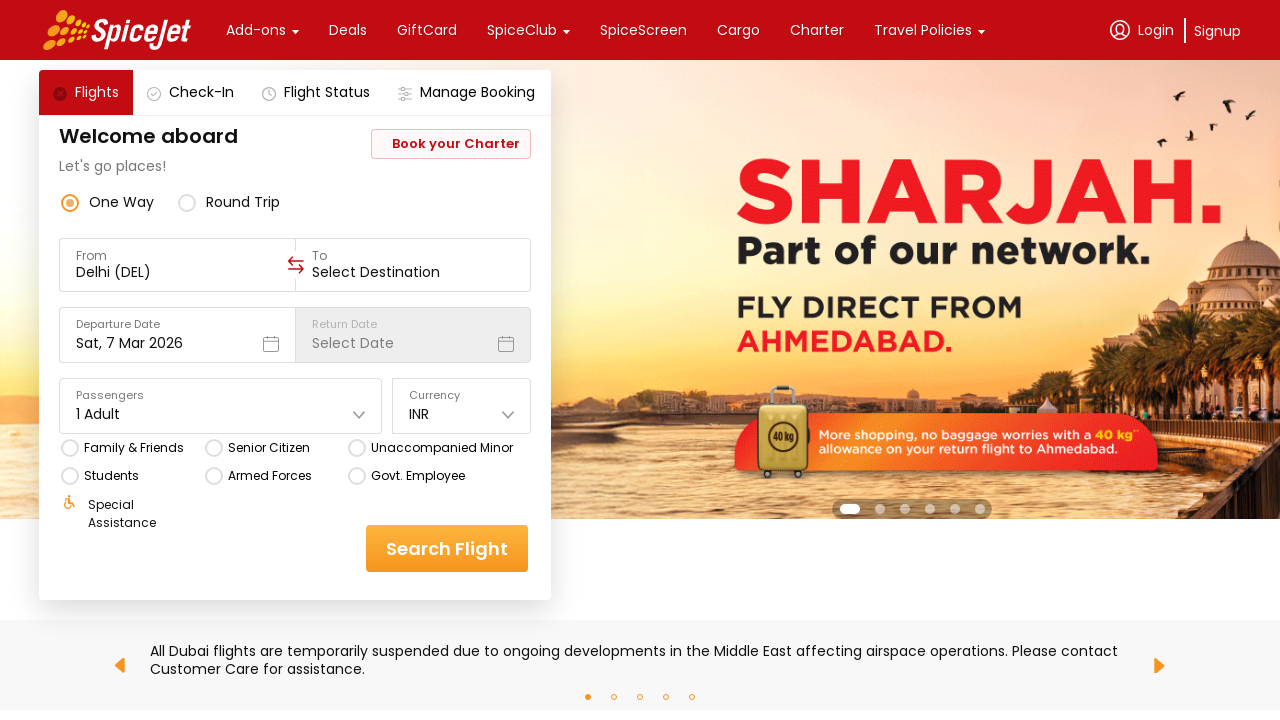

Page refreshed
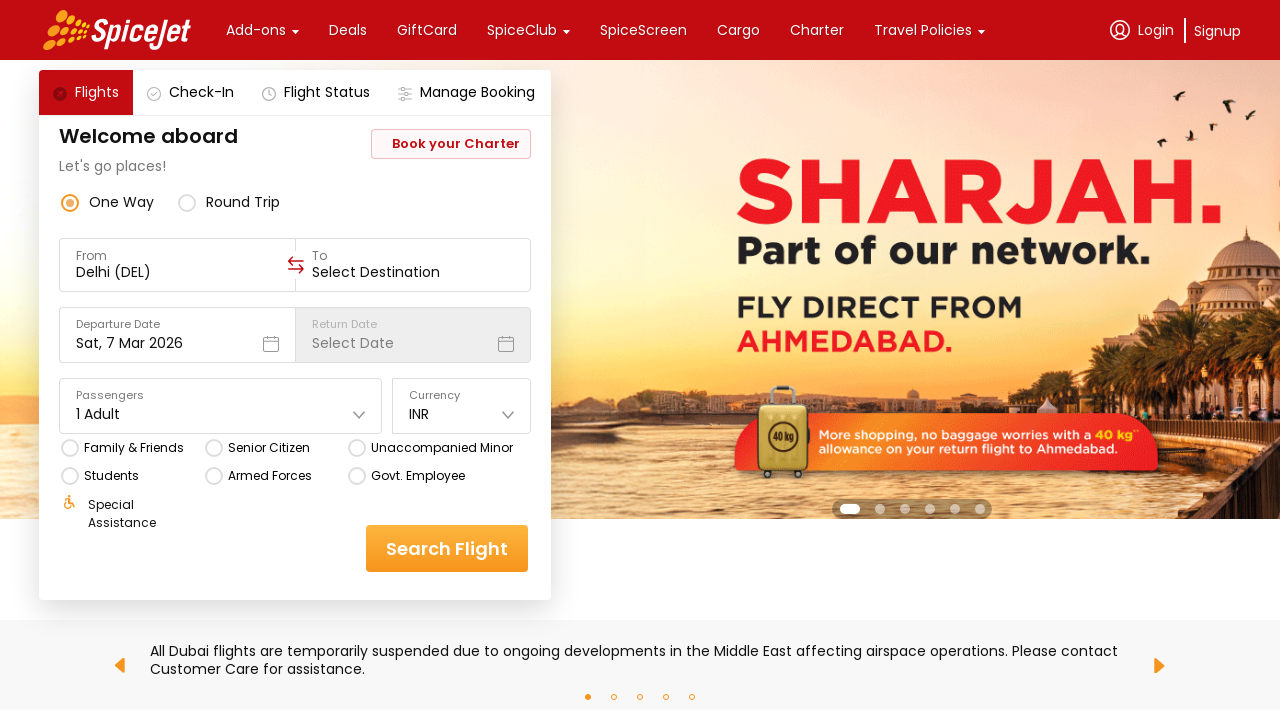

Welcome aboard element became visible again after refresh
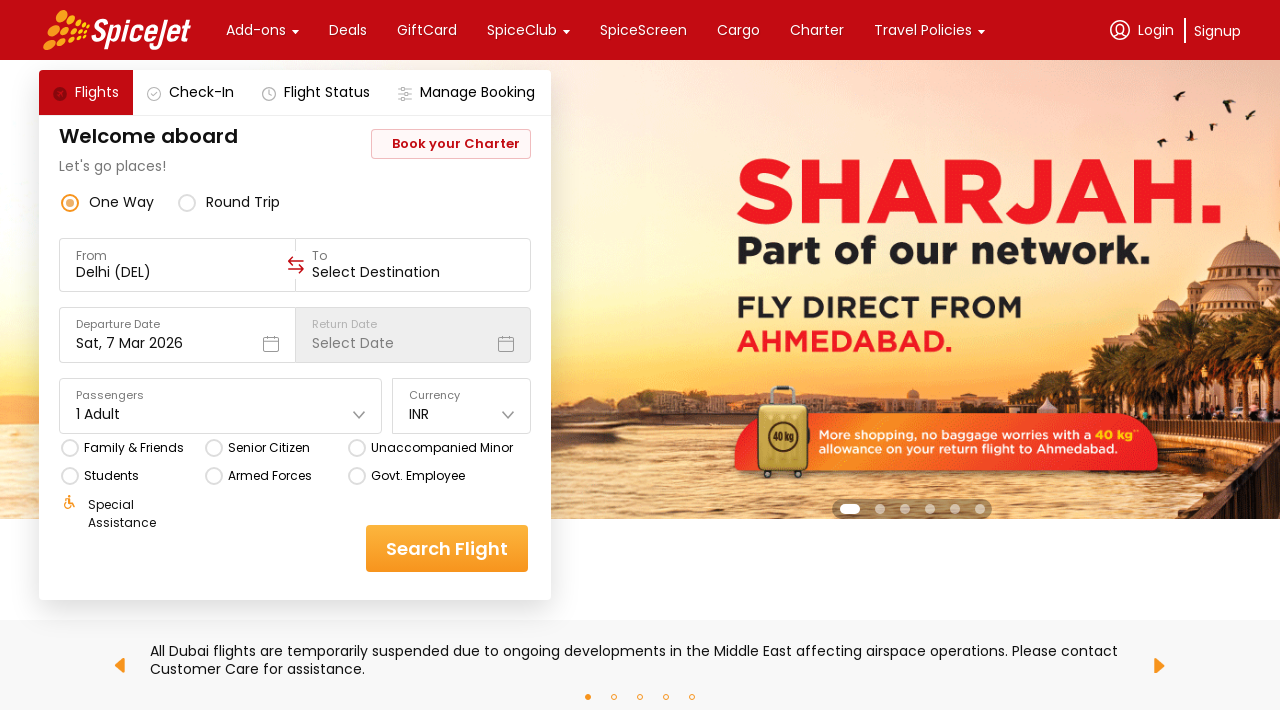

Retrieved welcome text after refresh: 'Welcome aboard'
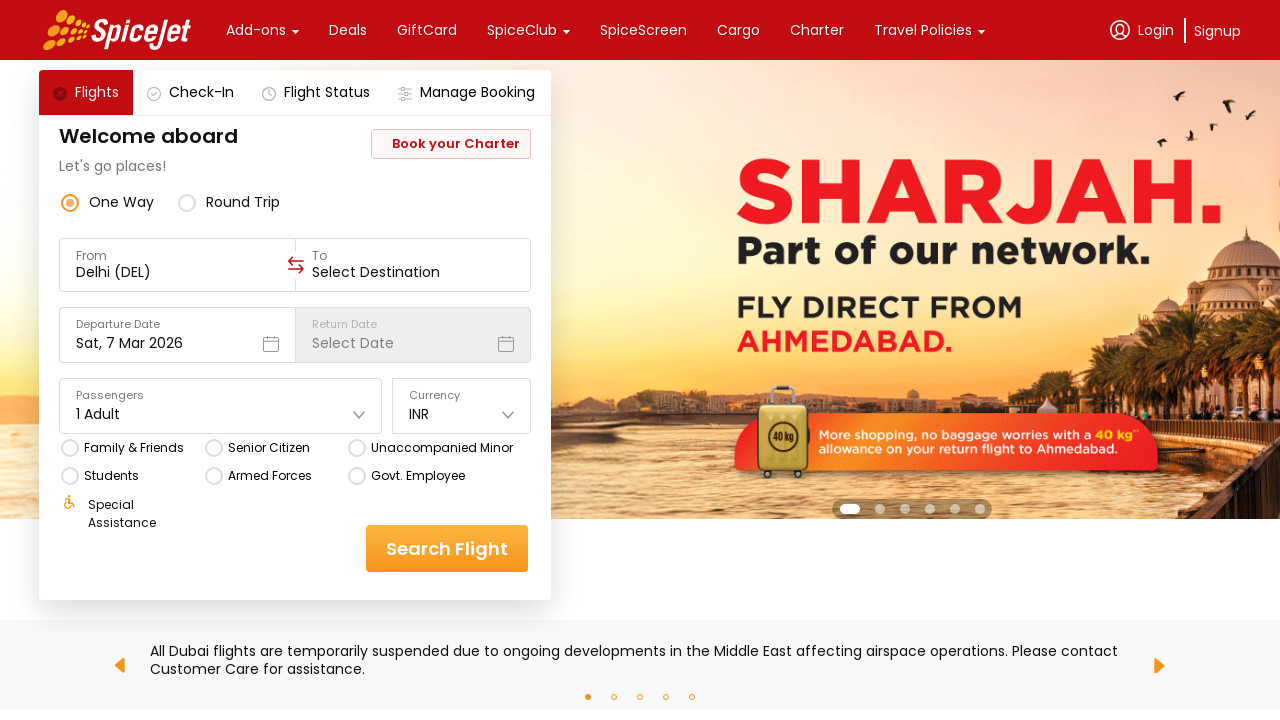

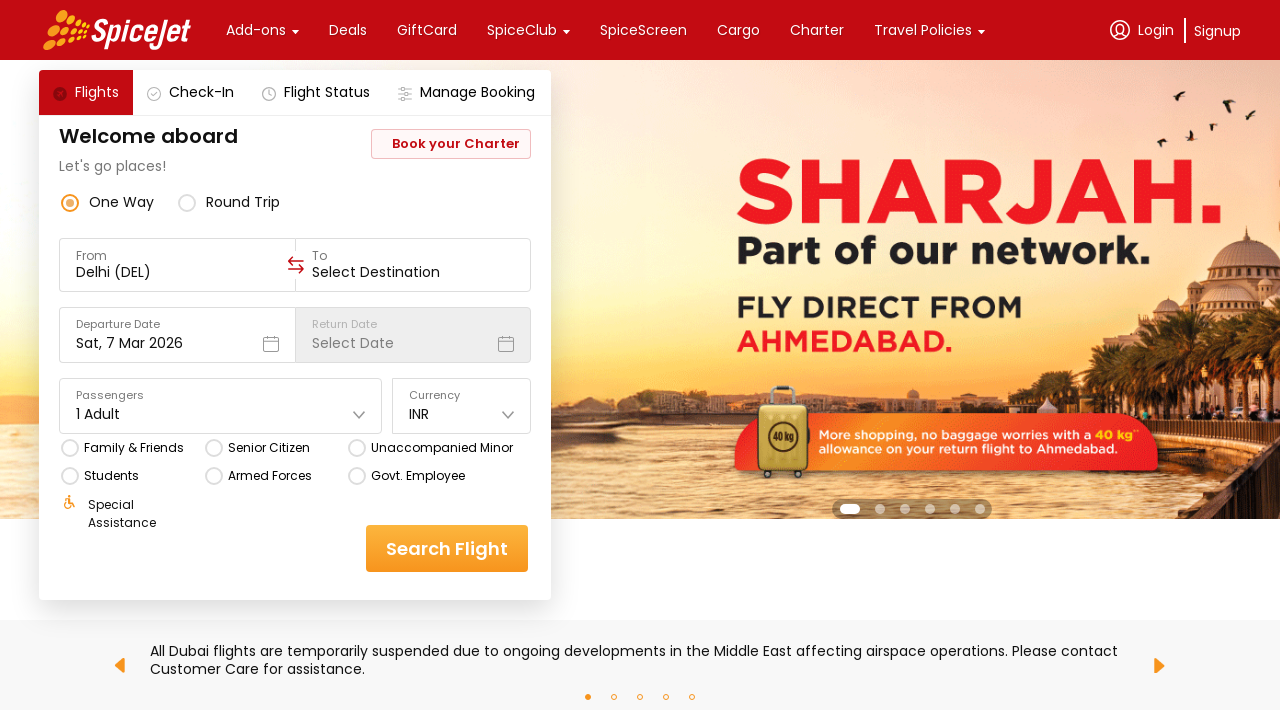